Tests table edit functionality by adding a new row, then editing the salary field of that row and verifying the update

Starting URL: https://demoqa.com/webtables

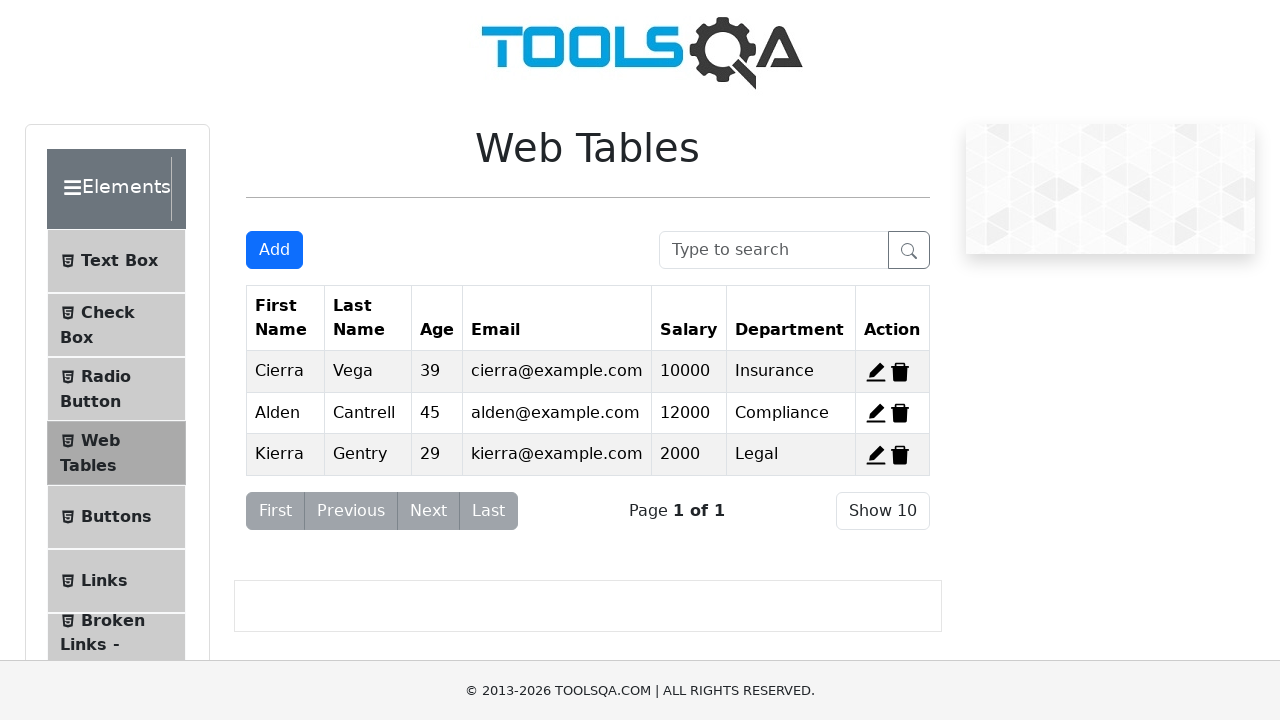

Clicked 'Add New Record' button to open form at (274, 250) on xpath=//button[@id='addNewRecordButton']
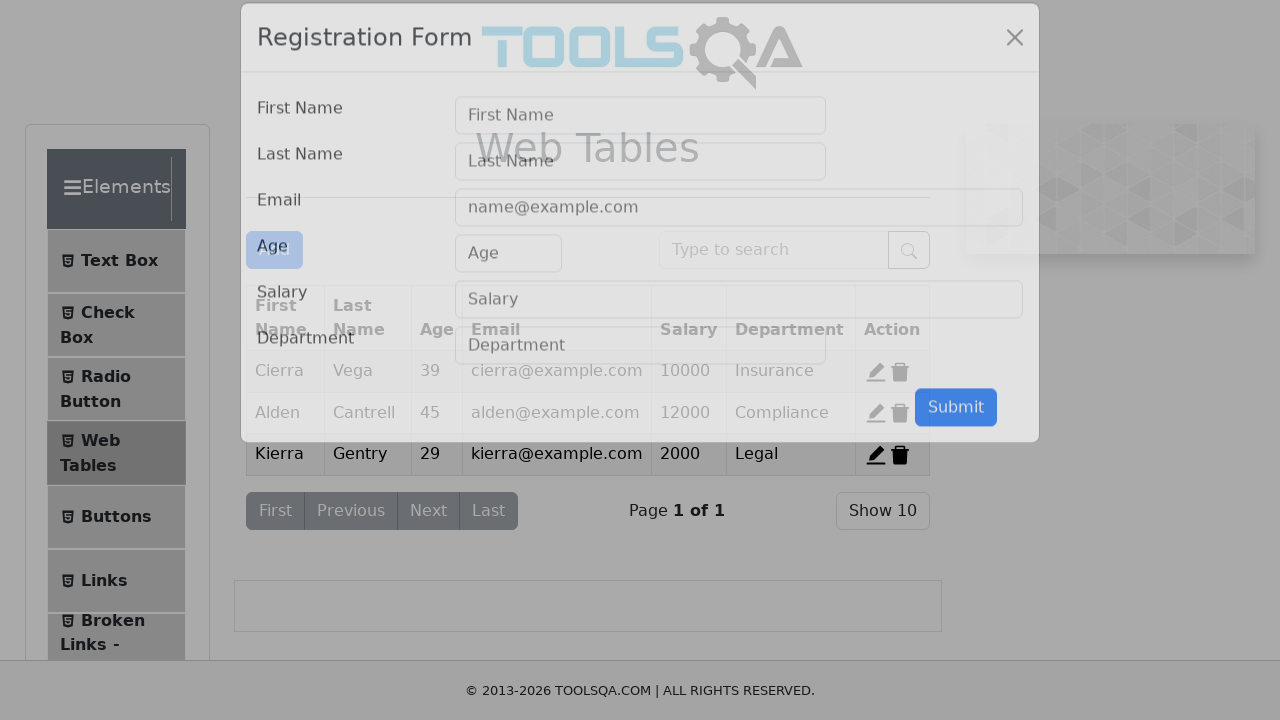

Entered 'Test' in first name field on xpath=//input[@id='firstName']
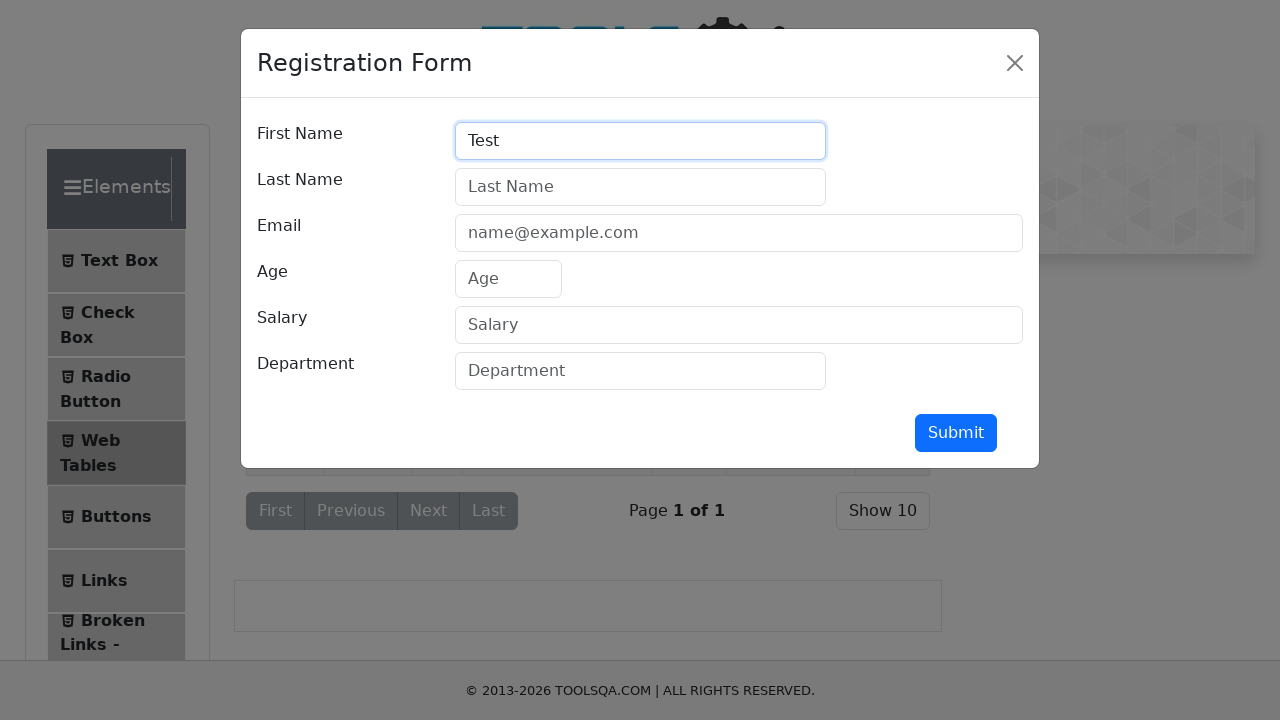

Entered 'Name' in last name field on xpath=//input[@id='lastName']
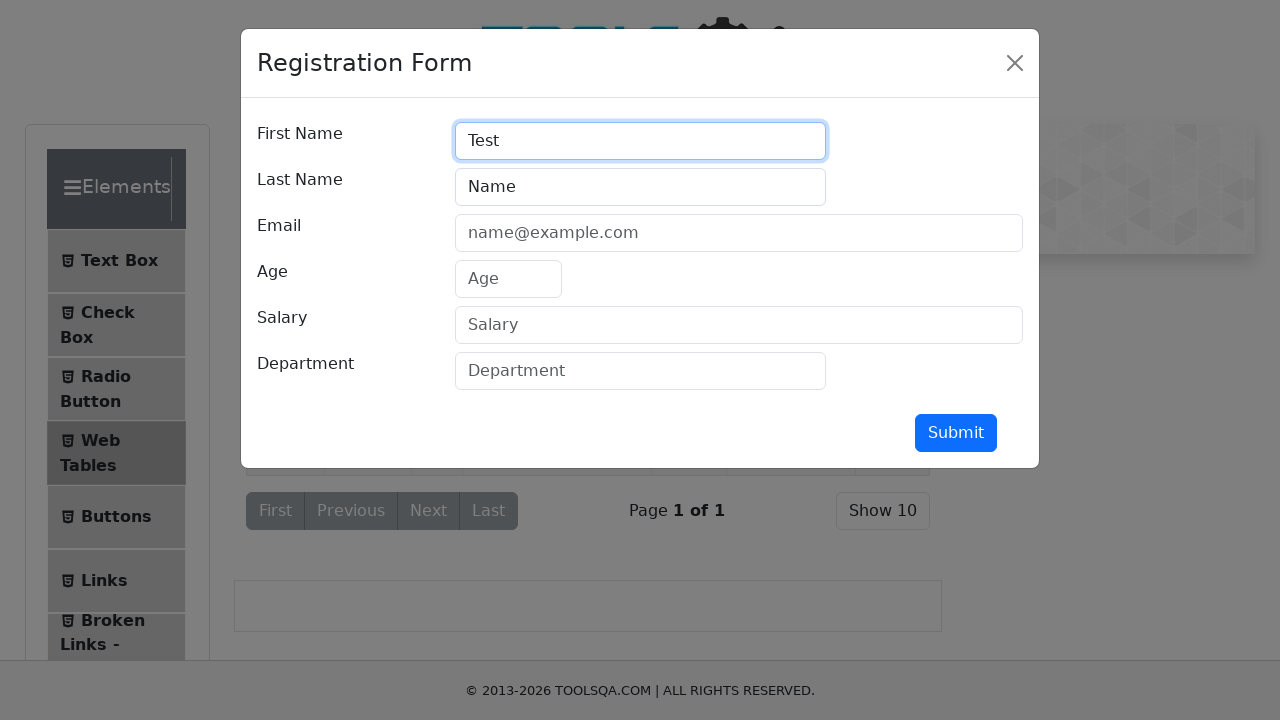

Entered 'testname@test.com' in email field on xpath=//input[@id='userEmail']
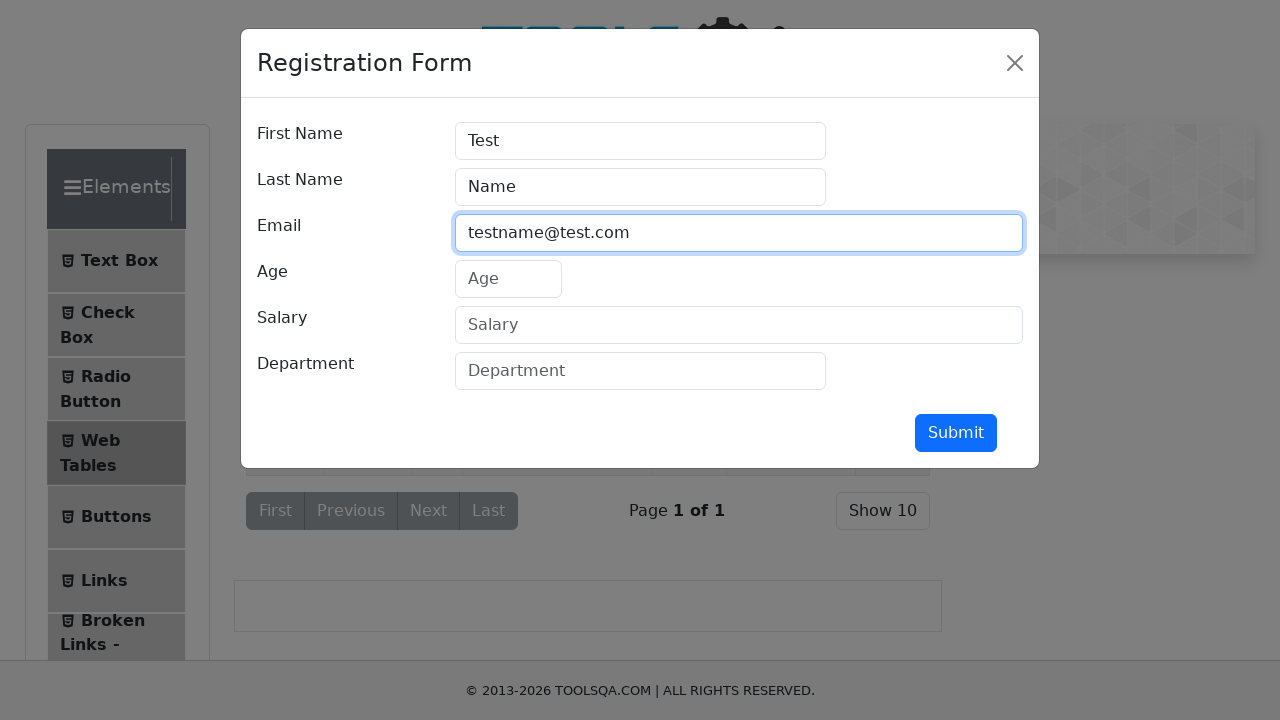

Entered '20' in age field on xpath=//input[@id='age']
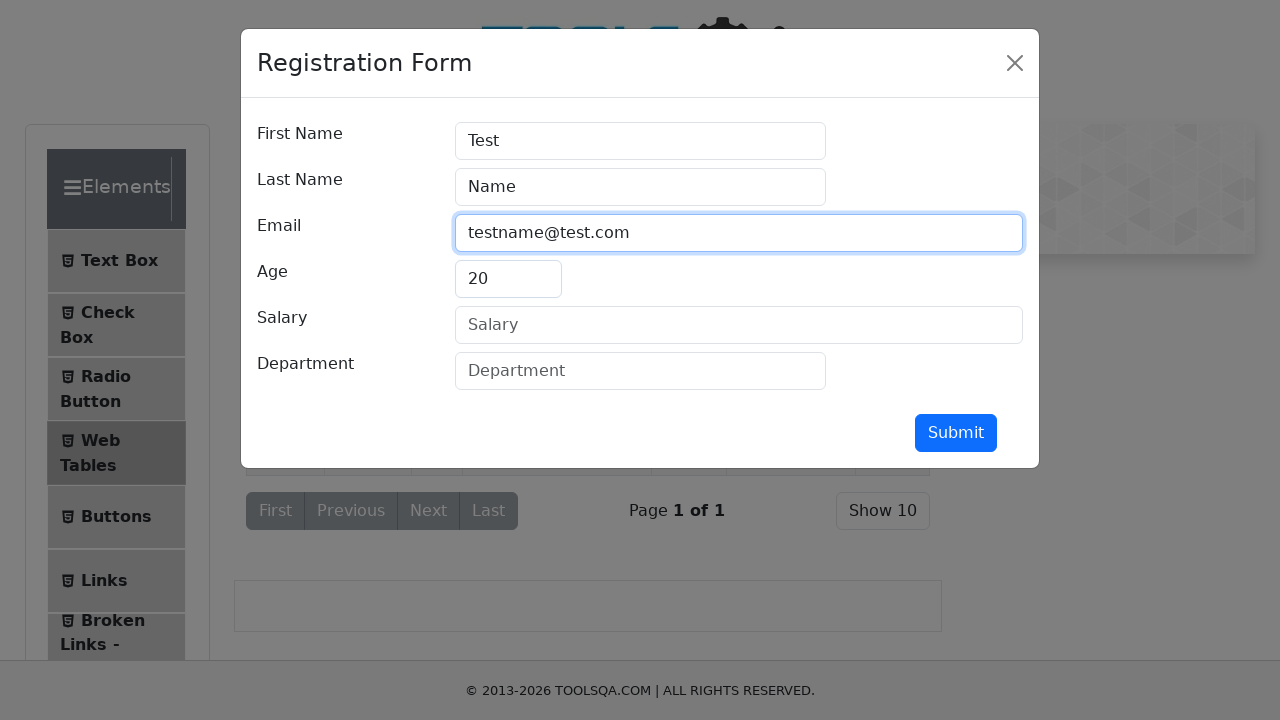

Entered '30000' in salary field on xpath=//input[@id='salary']
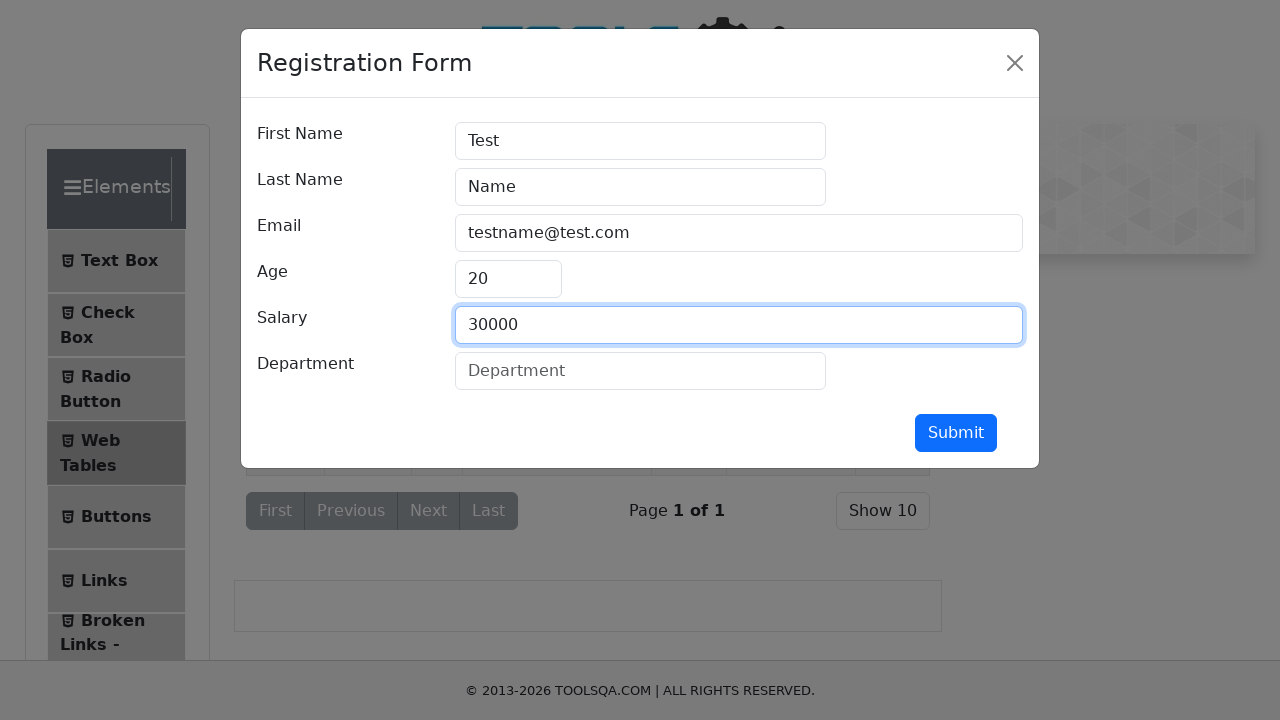

Entered 'Comp' in department field on xpath=//input[@id='department']
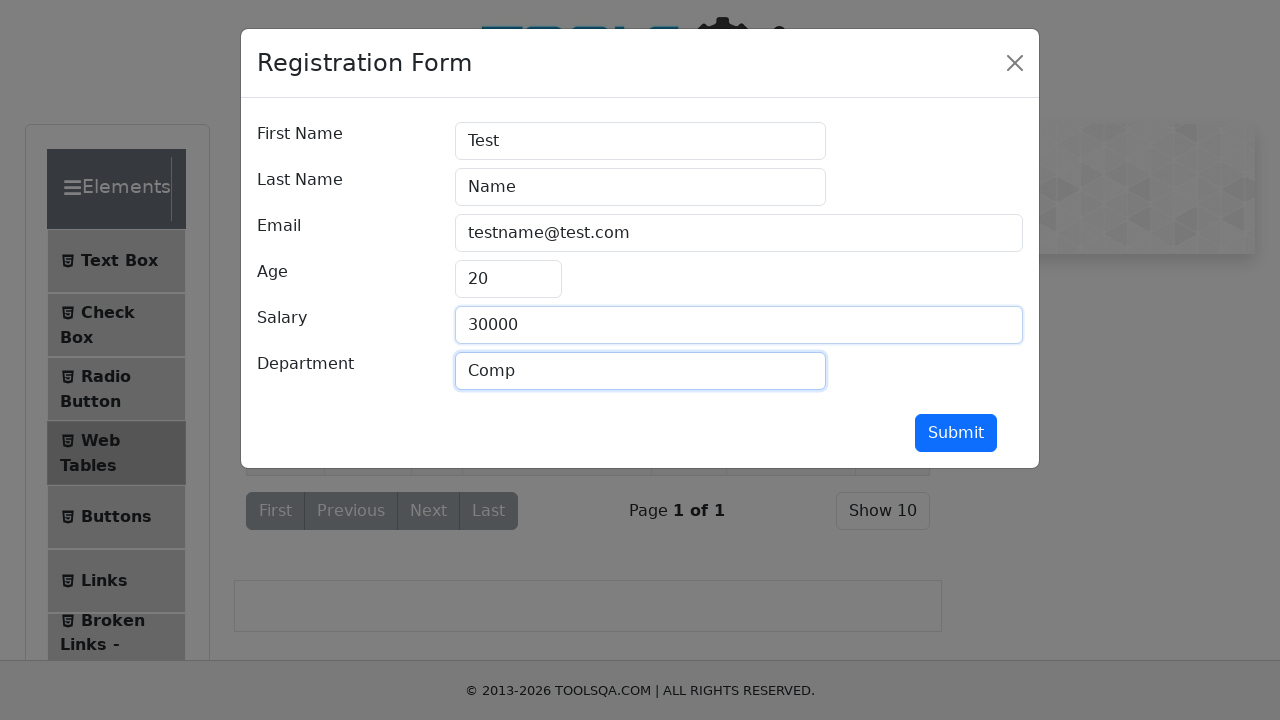

Clicked submit button to add new row at (956, 433) on xpath=//button[@id='submit']
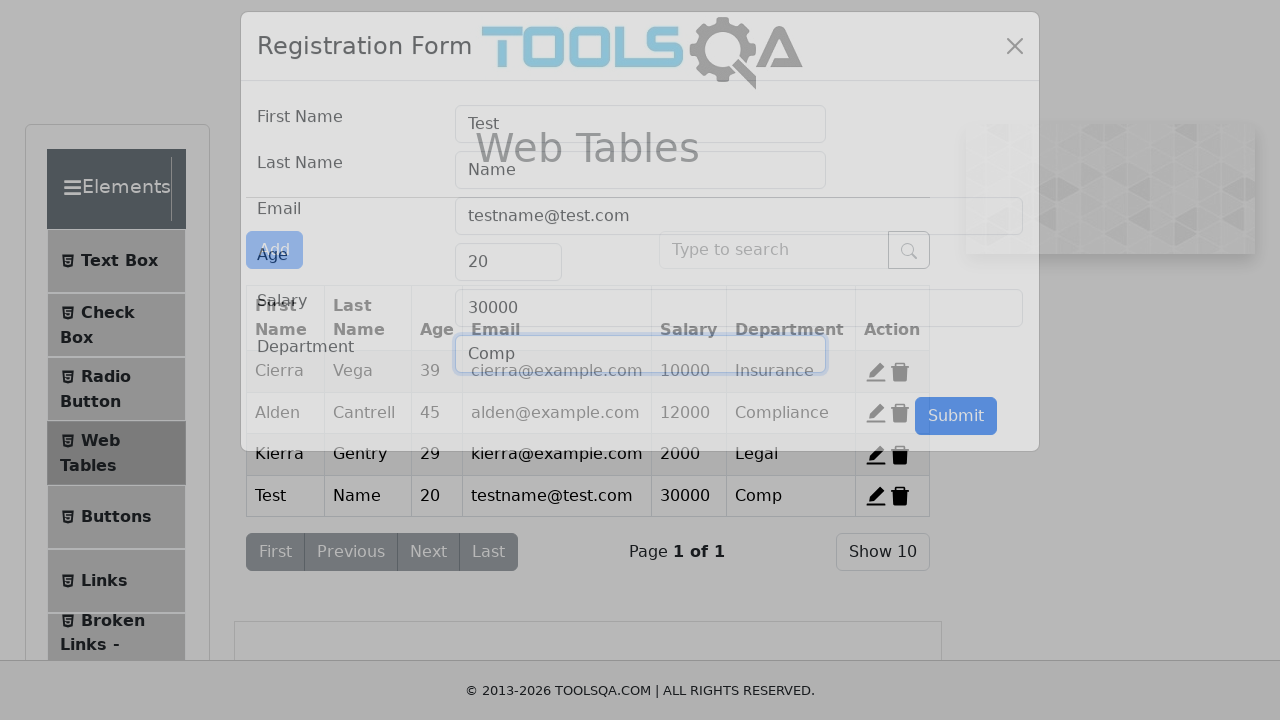

Waited for table to update after adding new row
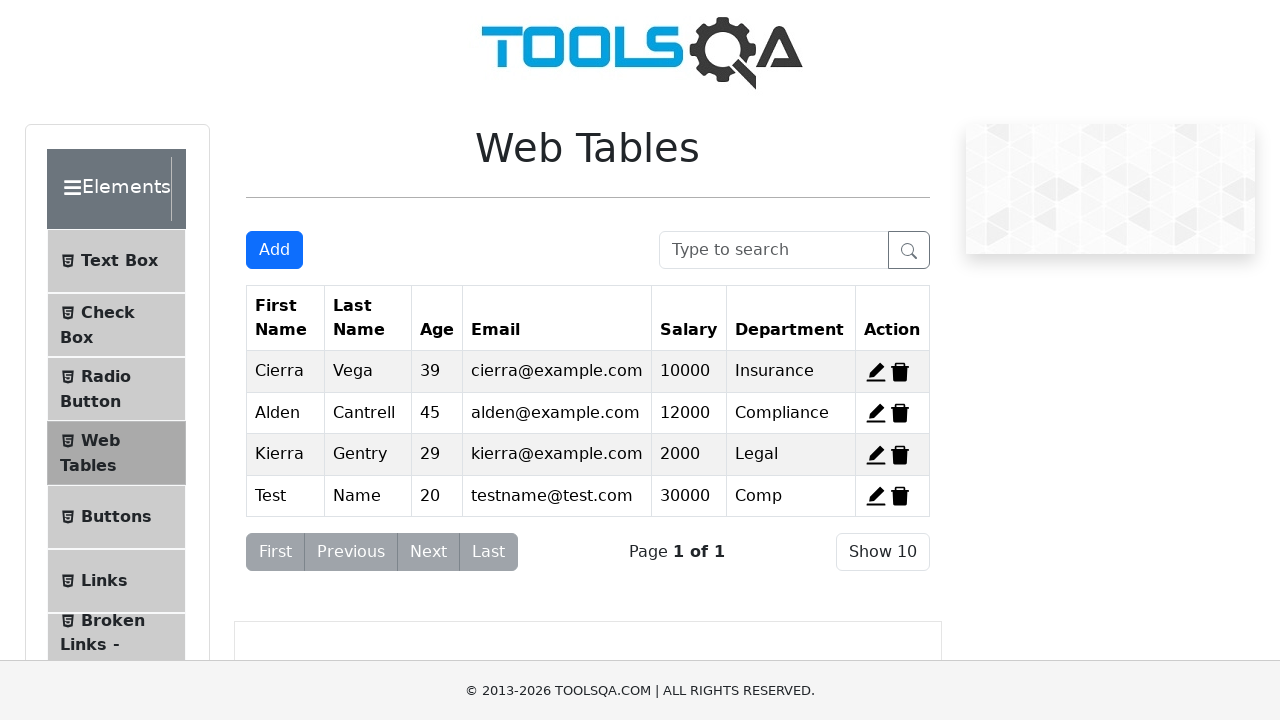

Clicked edit button for newly added row (record 4) at (876, 496) on xpath=//span[@id='edit-record-4']
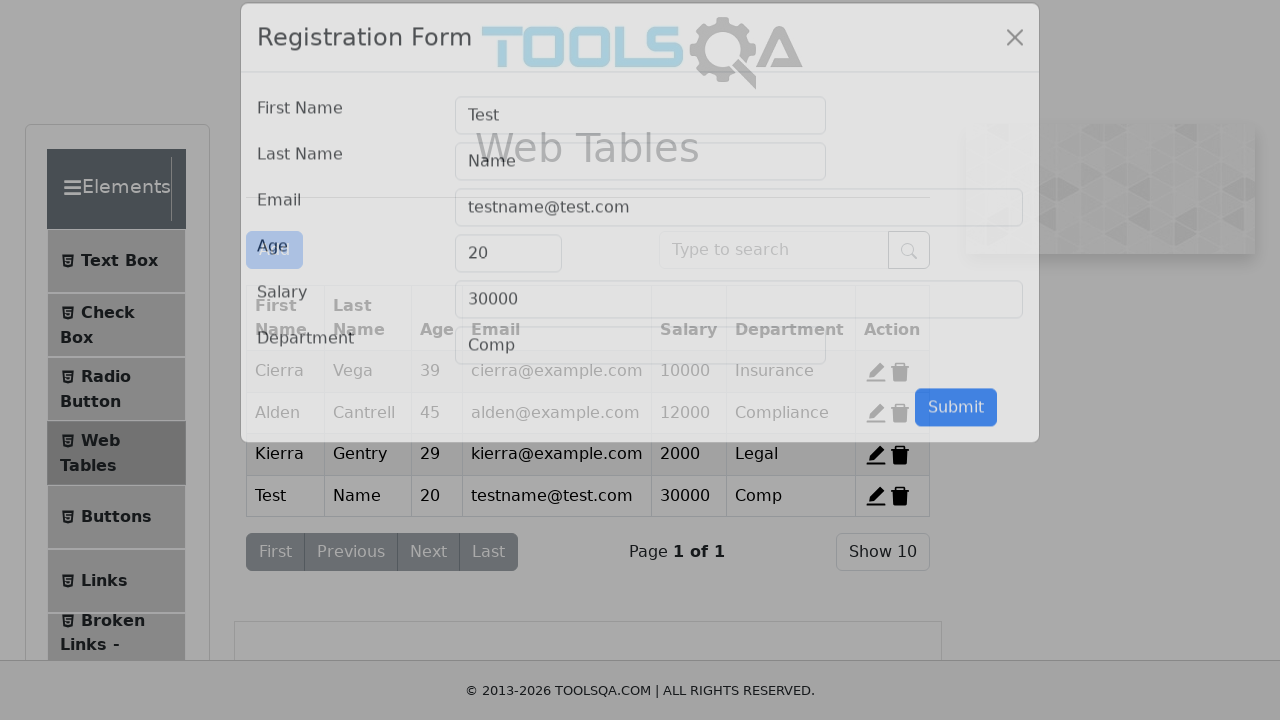

Updated salary field from '30000' to '50000' on xpath=//input[@id='salary']
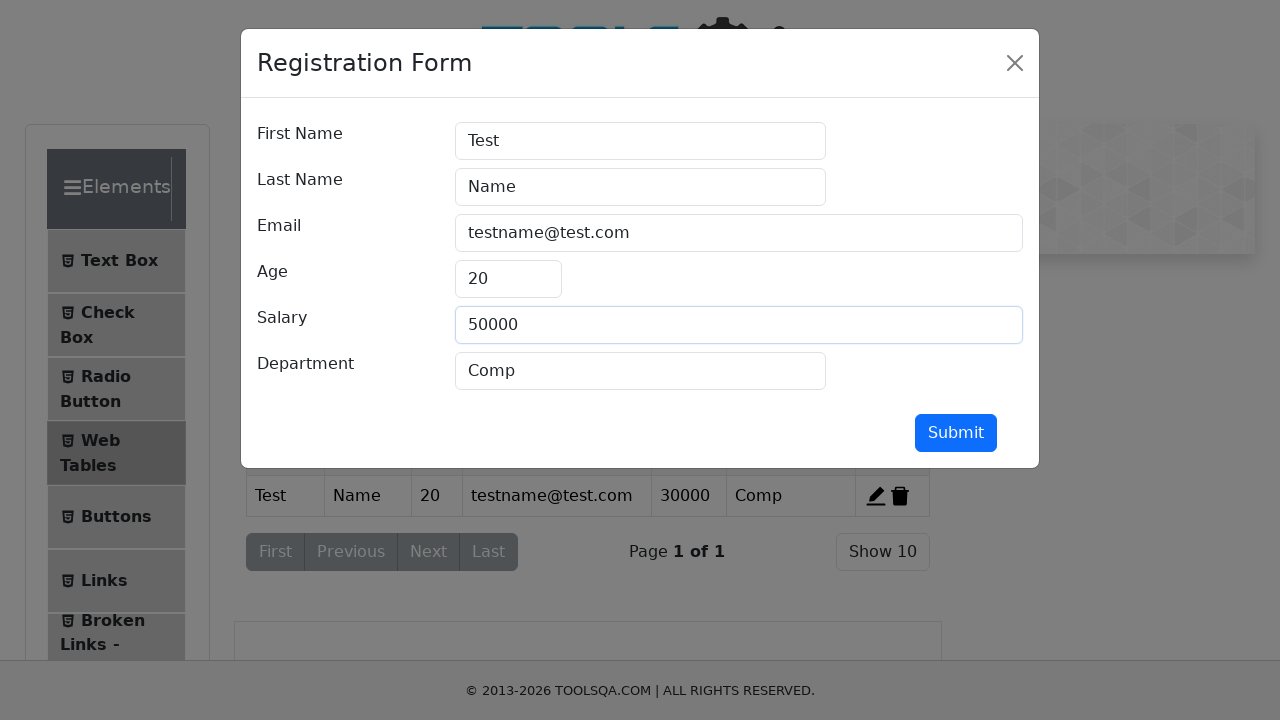

Clicked submit button to save salary update at (956, 433) on xpath=//button[@id='submit']
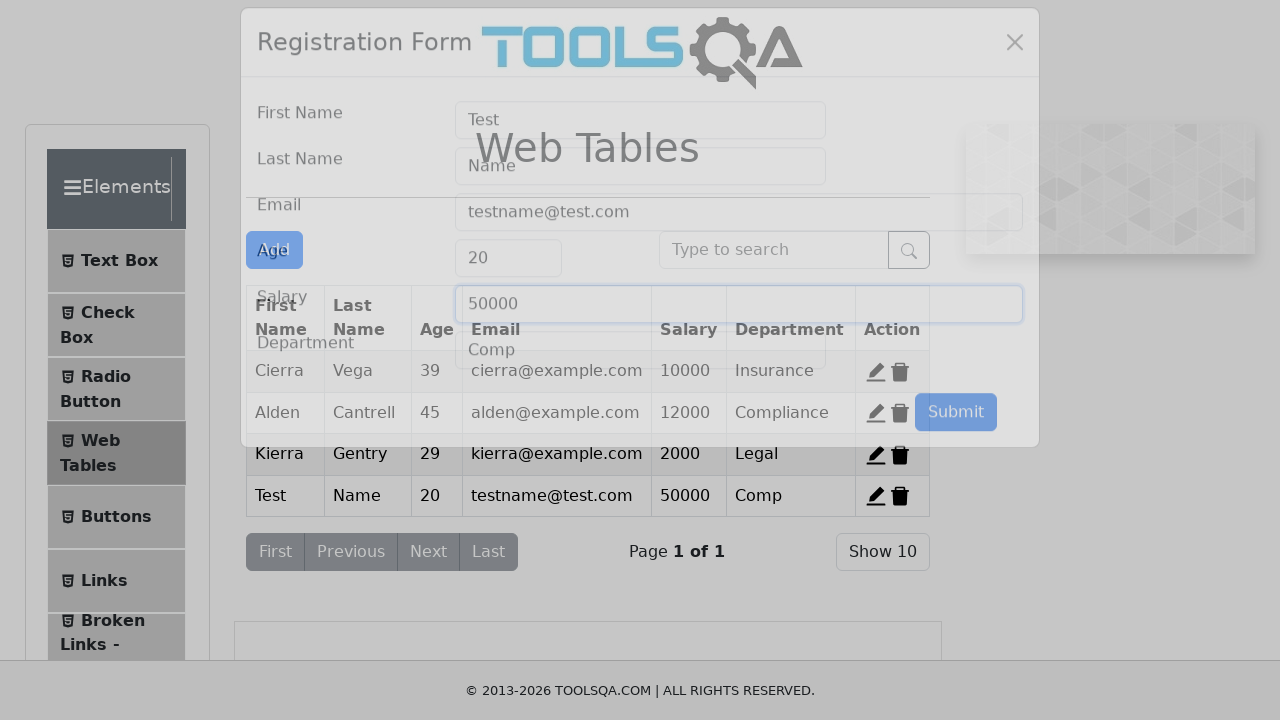

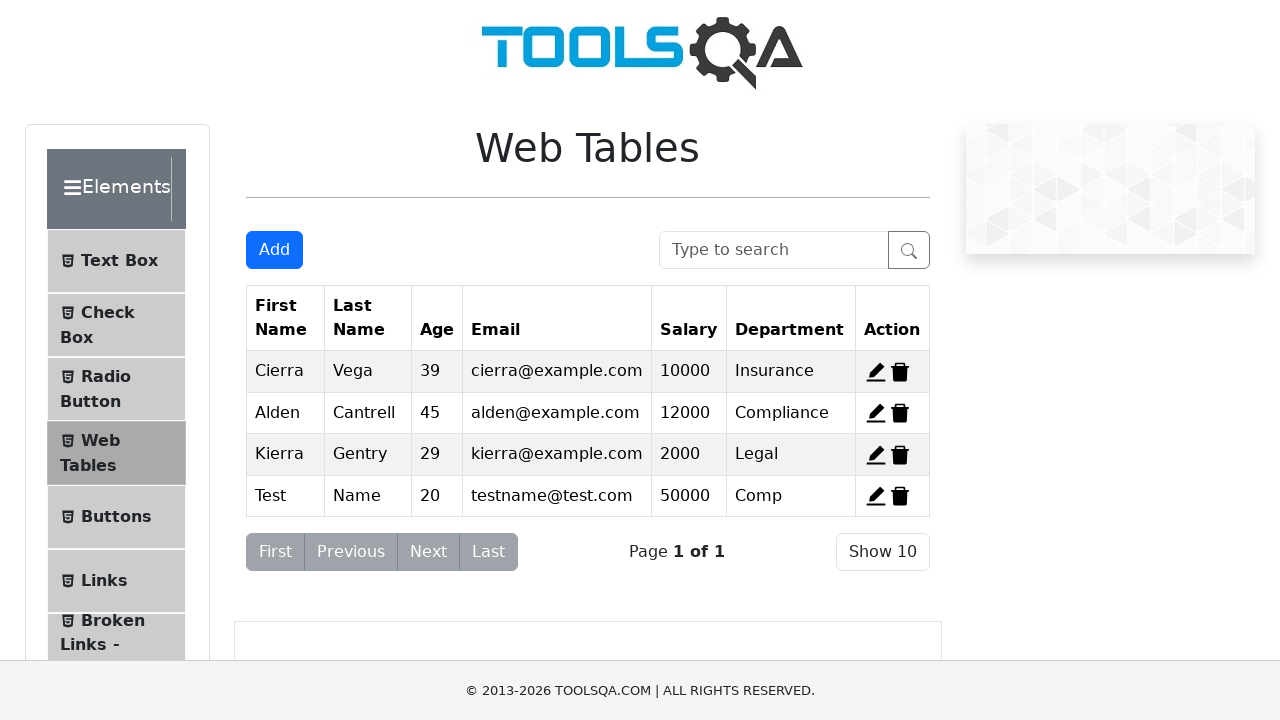